Tests a simple form by filling in first name, last name, city, and country fields, then submitting the form.

Starting URL: http://suninjuly.github.io/simple_form_find_task.html

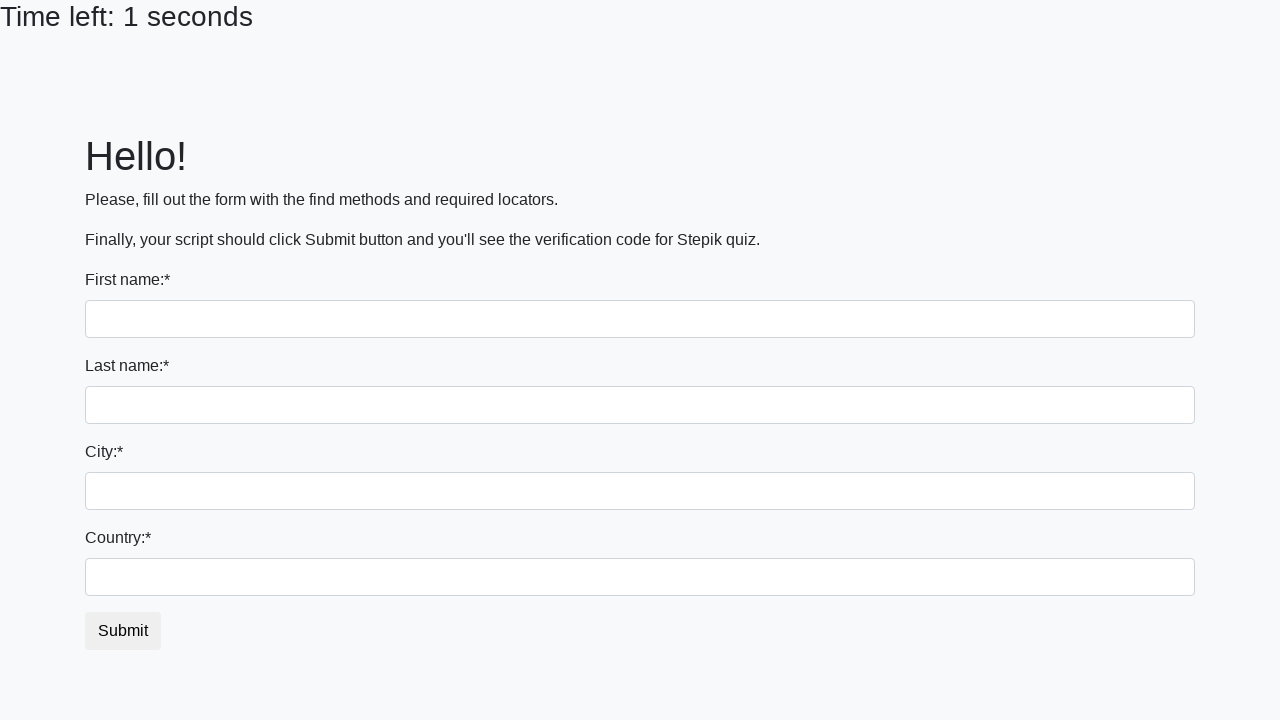

Filled first name field with 'Ivan' on //input[@name='first_name']
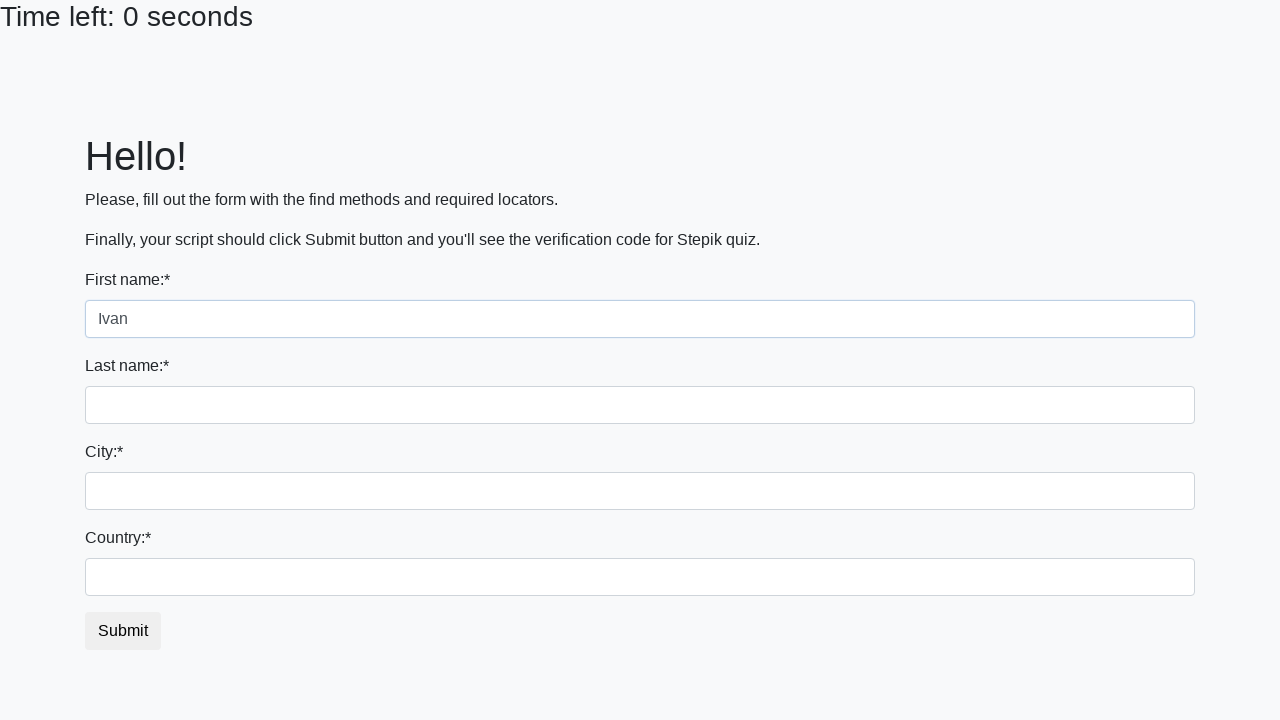

Filled last name field with 'Petrov' on //input[@name='last_name']
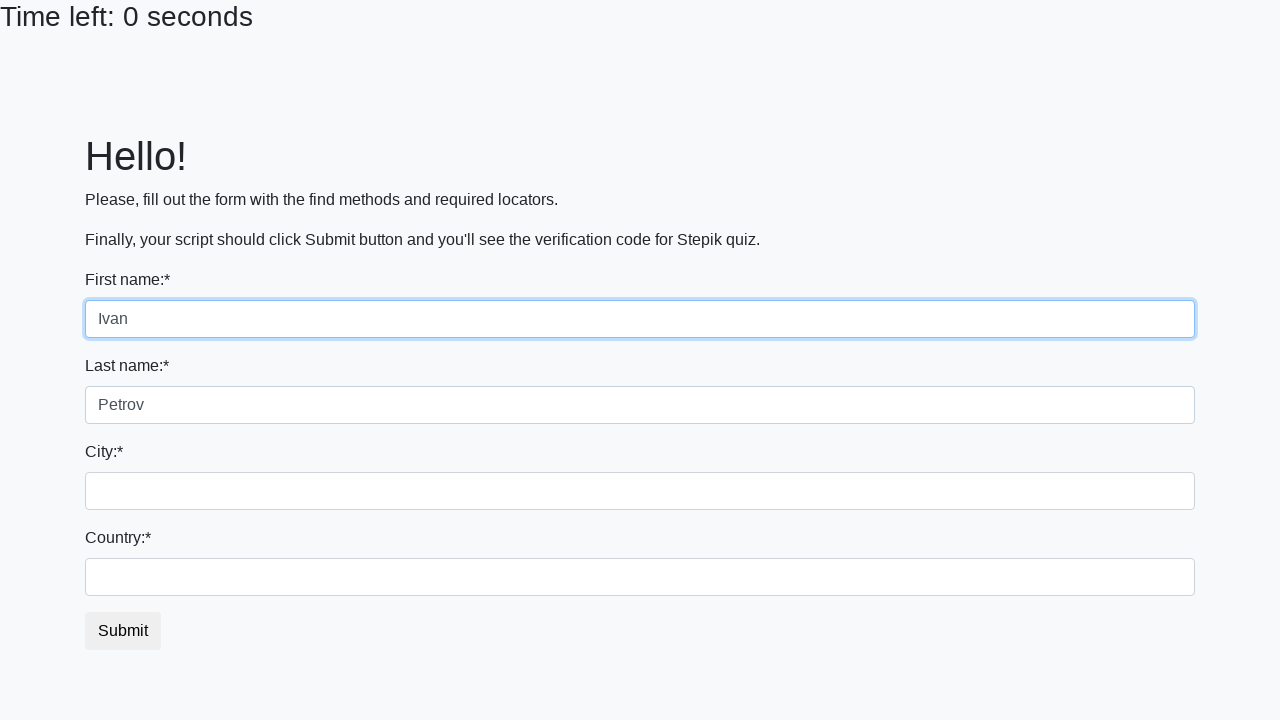

Filled city field with 'Smolensk' on //input[contains(@class, 'city')]
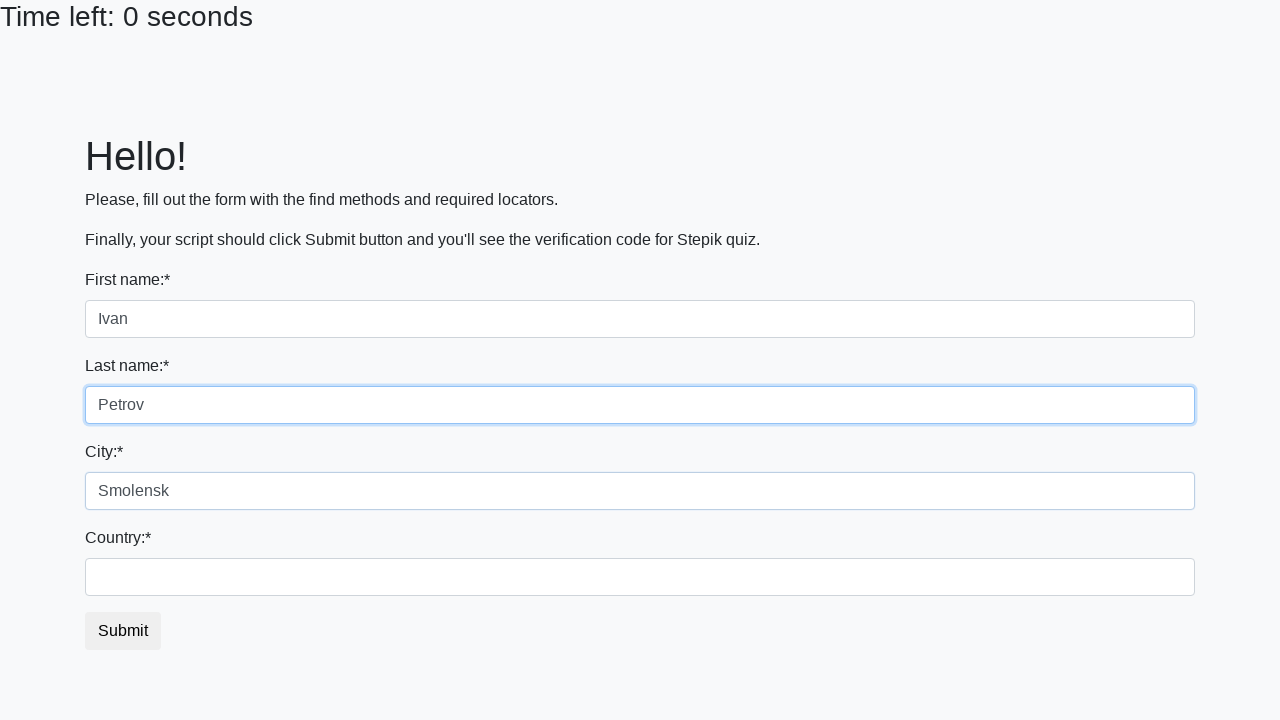

Filled country field with 'Russia' on //input[@id='country']
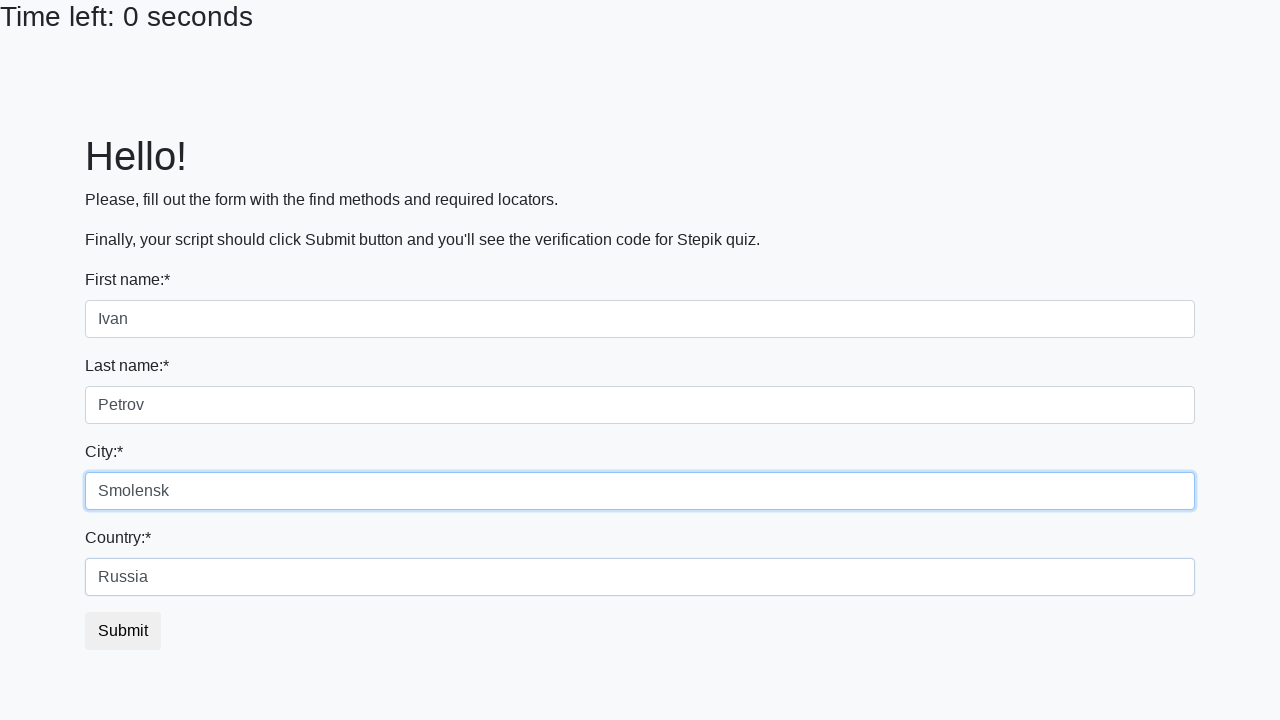

Clicked submit button to submit the form at (123, 631) on xpath=//button[@type='submit']
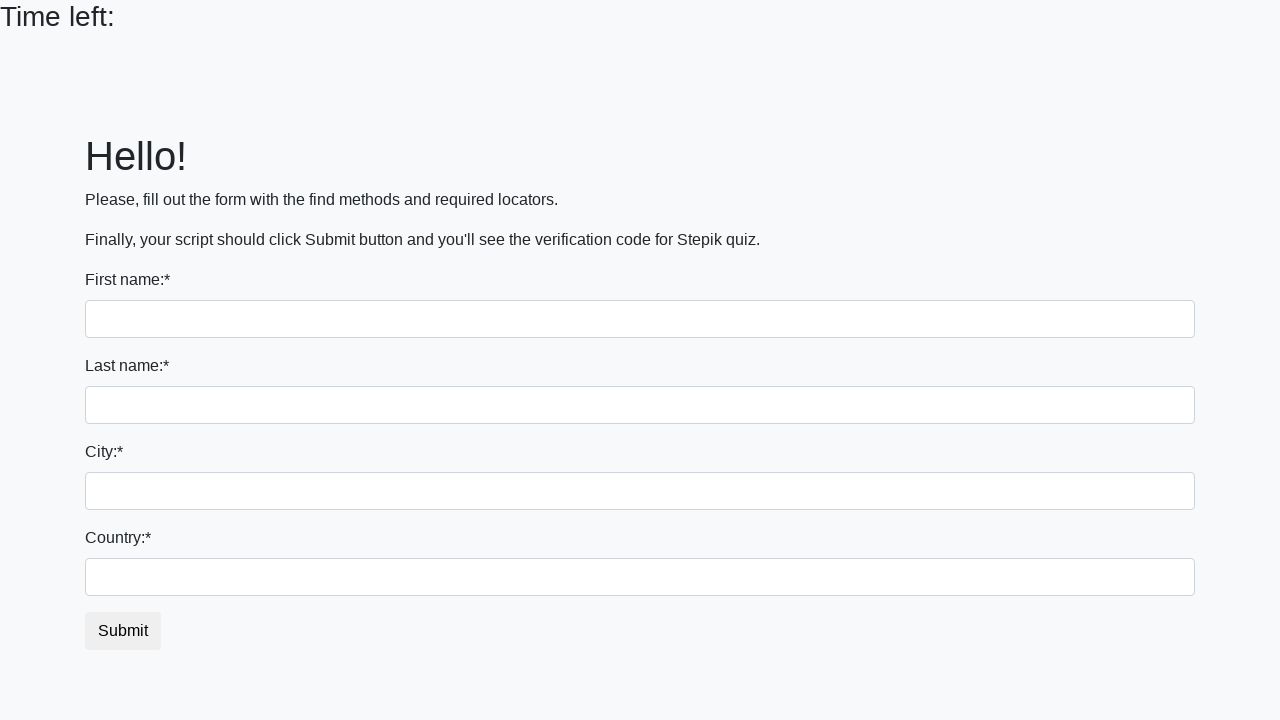

Waited 1000ms for form submission to complete
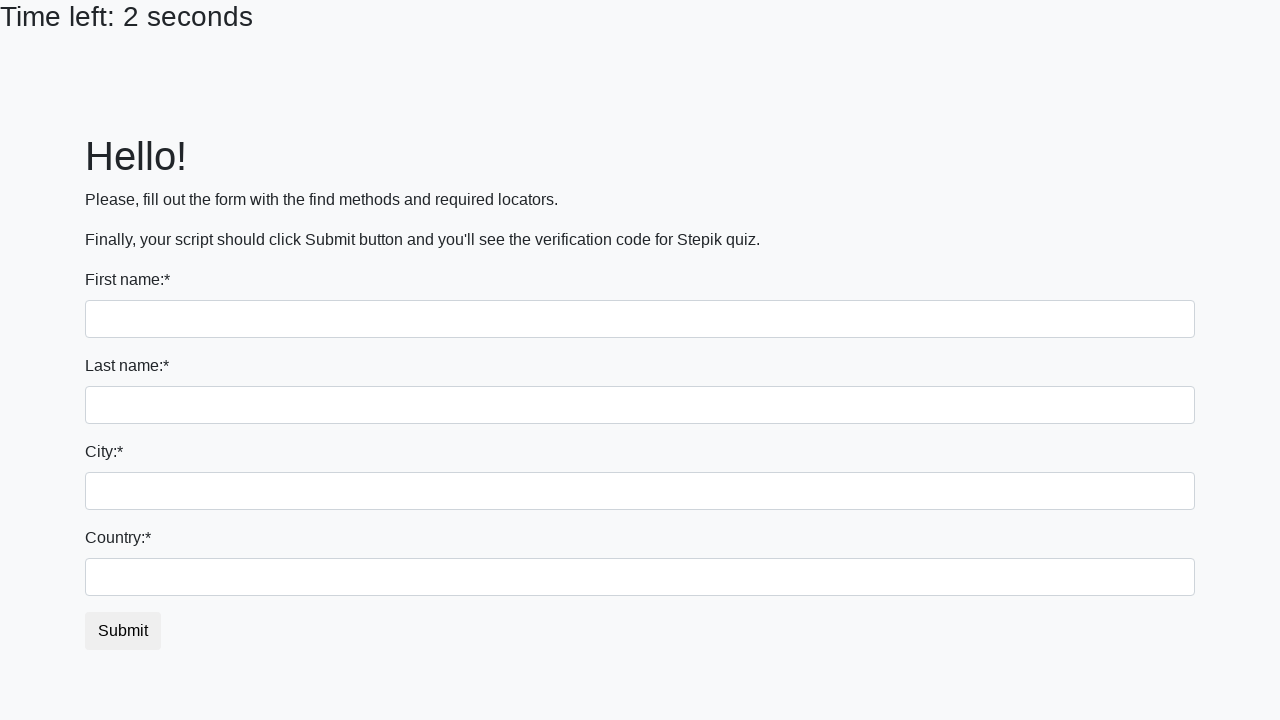

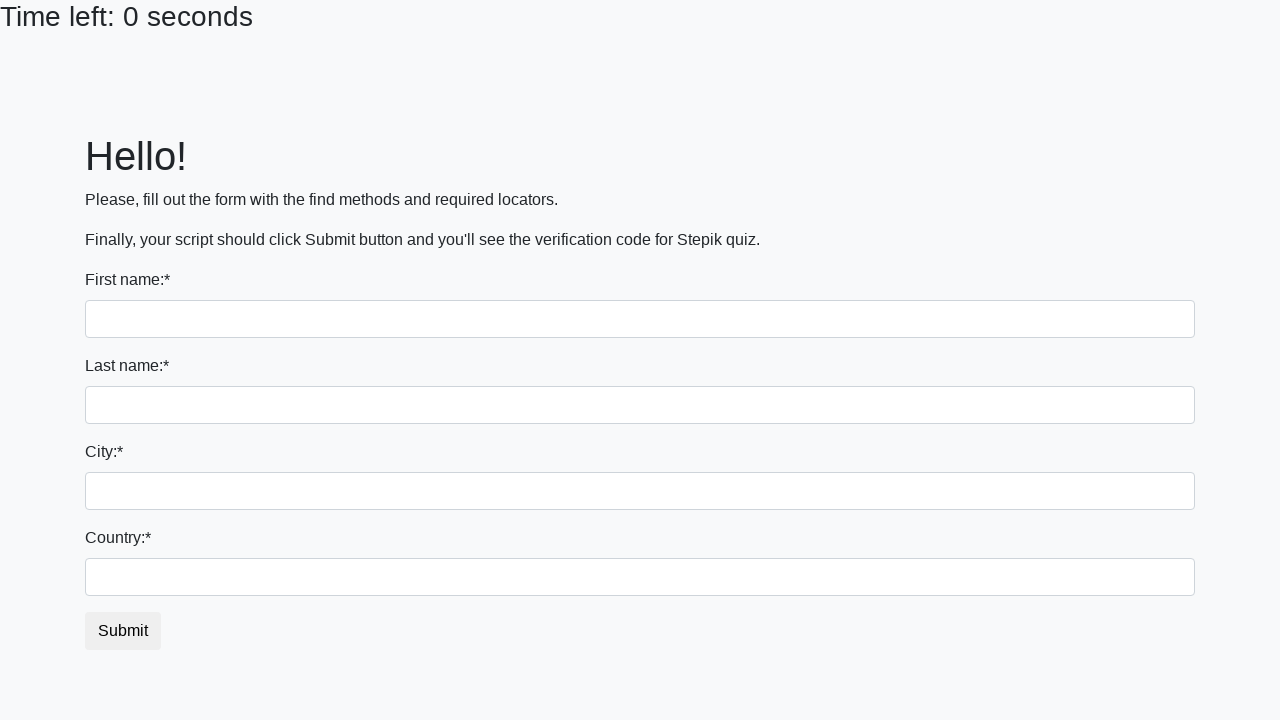